Selects Kotlin as the programming language on Spring Initializr

Starting URL: https://start.spring.io/

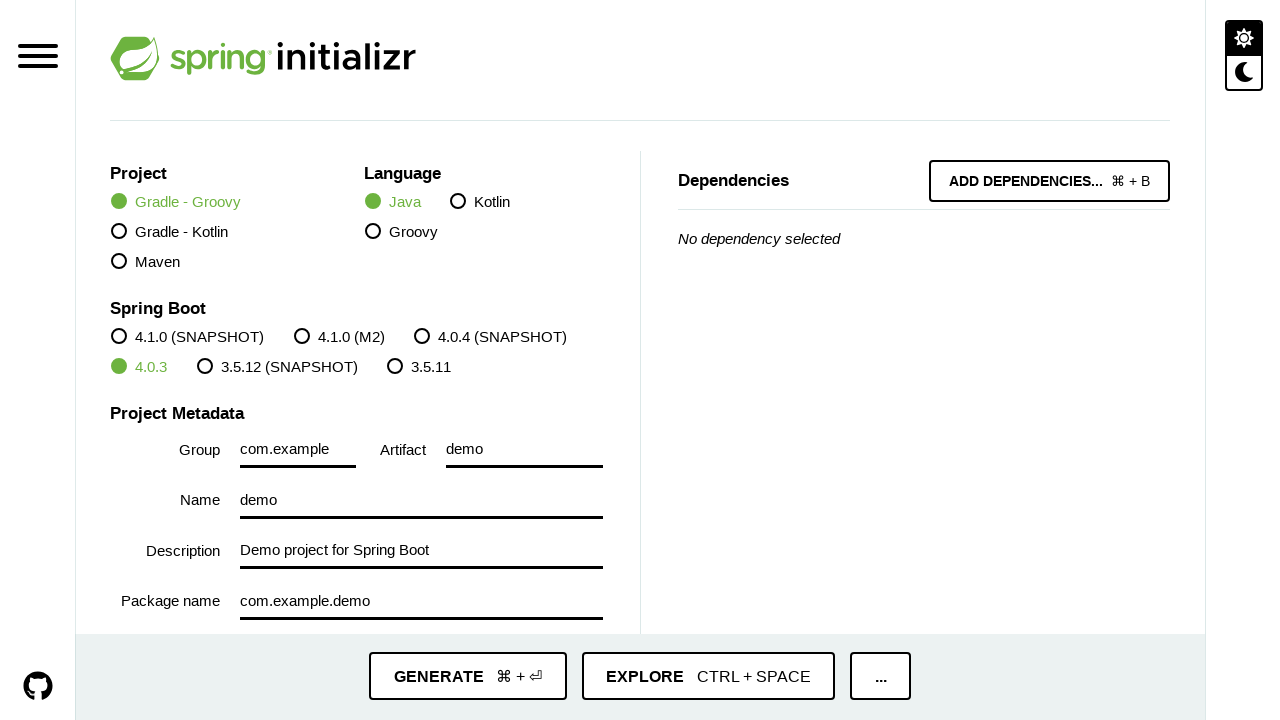

Clicked on Kotlin programming language option at (480, 202) on xpath=//*[text()='Kotlin']
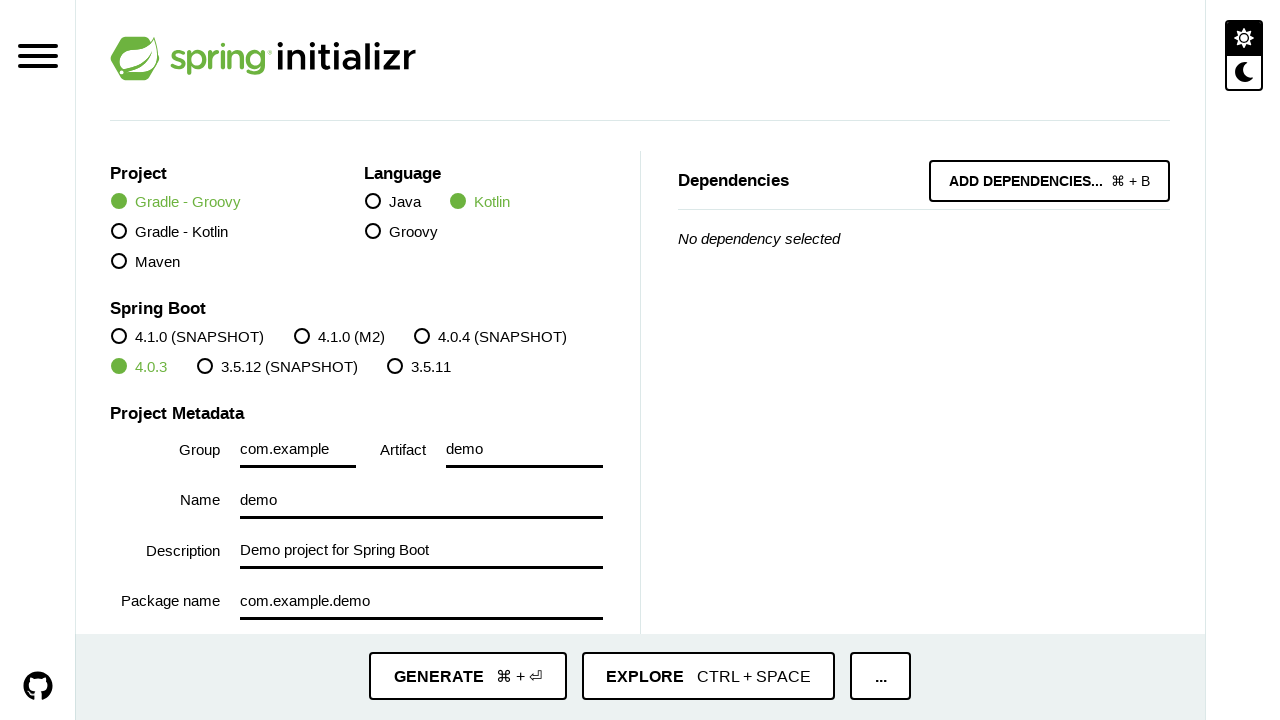

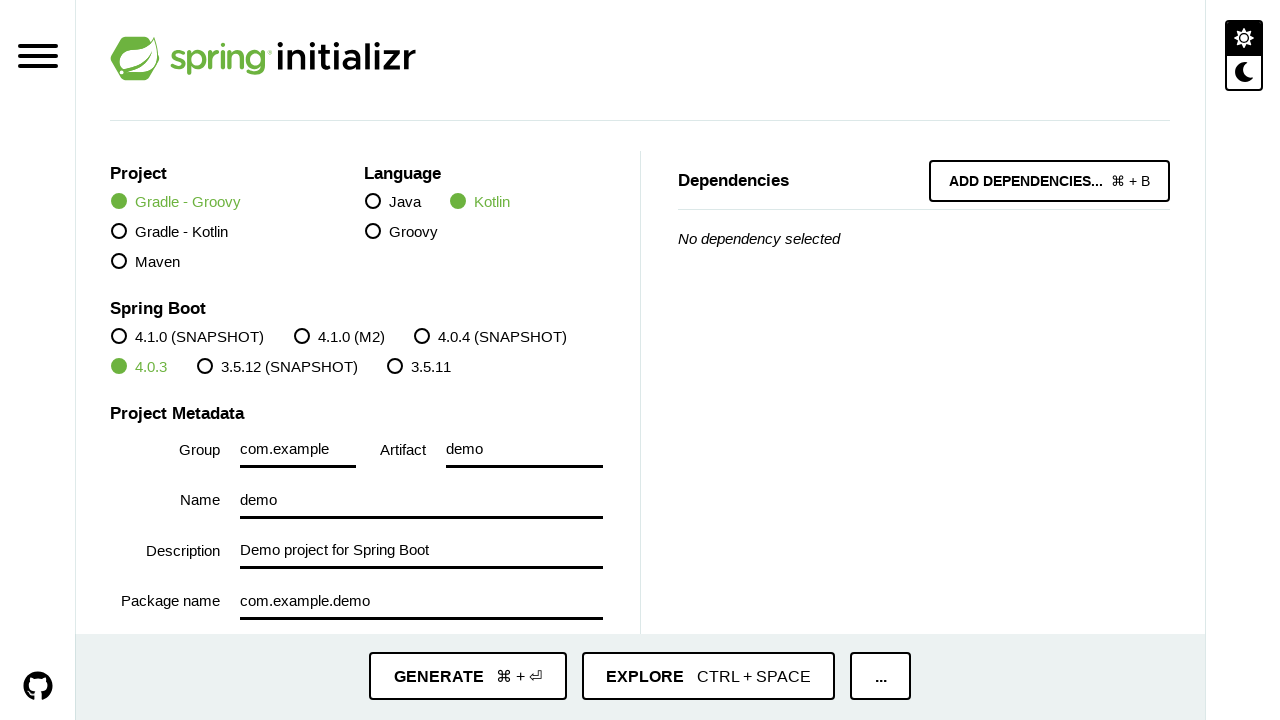